Navigates to the Yuanta ETF 0050 component ratio page, clicks the expand button to reveal the full stock list, and waits for at least 50 stock rows to load.

Starting URL: https://www.yuantaetfs.com/product/detail/0050/ratio

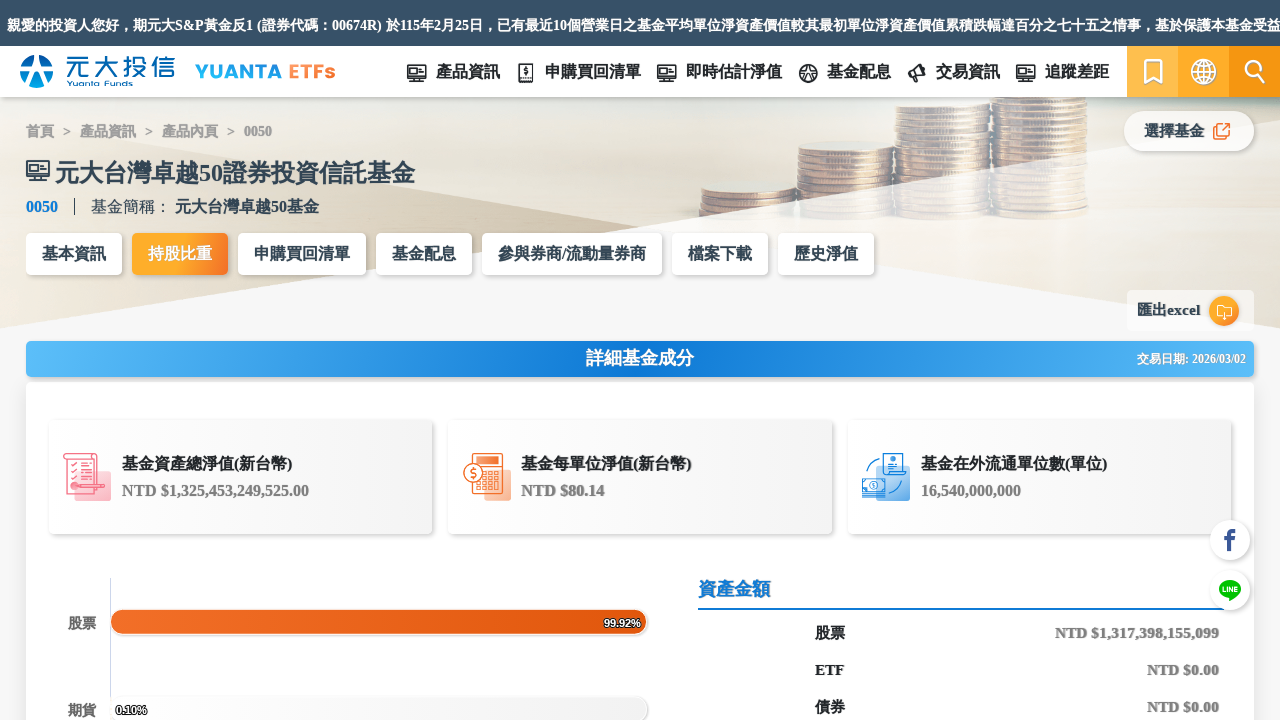

Waited for expand button (展開) to appear
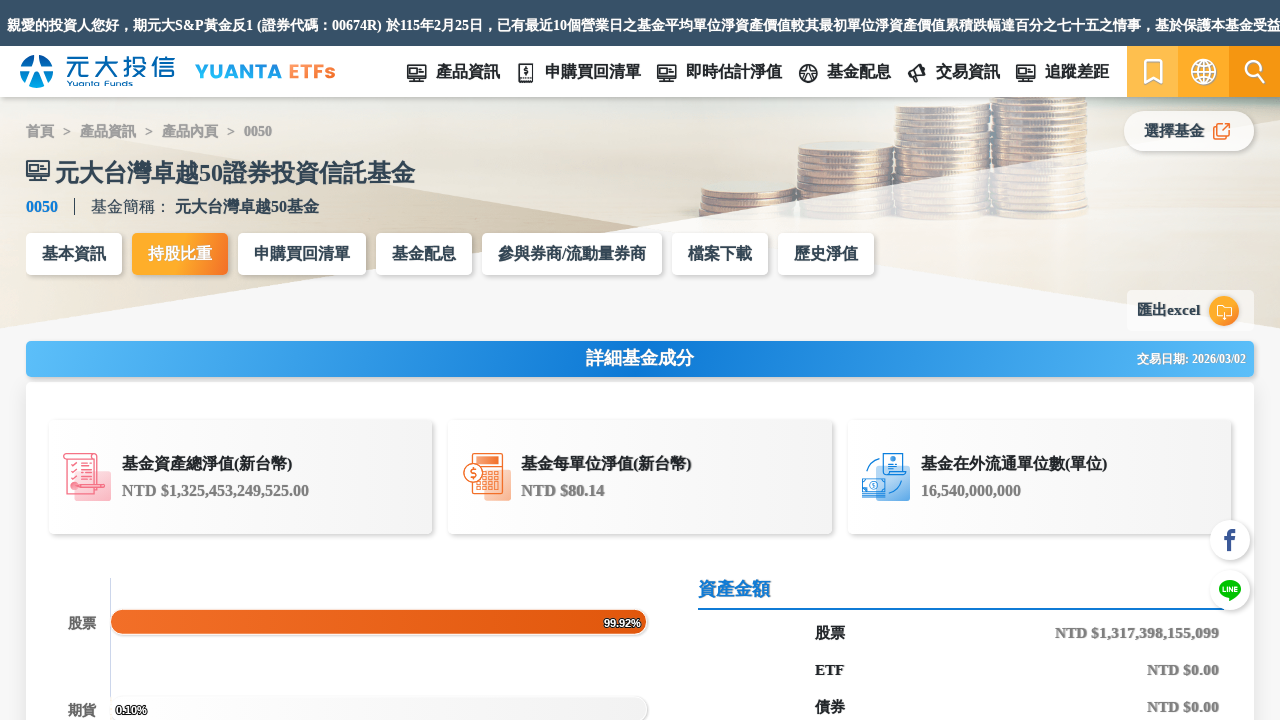

Clicked expand button to reveal full stock list at (640, 360) on text=展開 >> nth=0
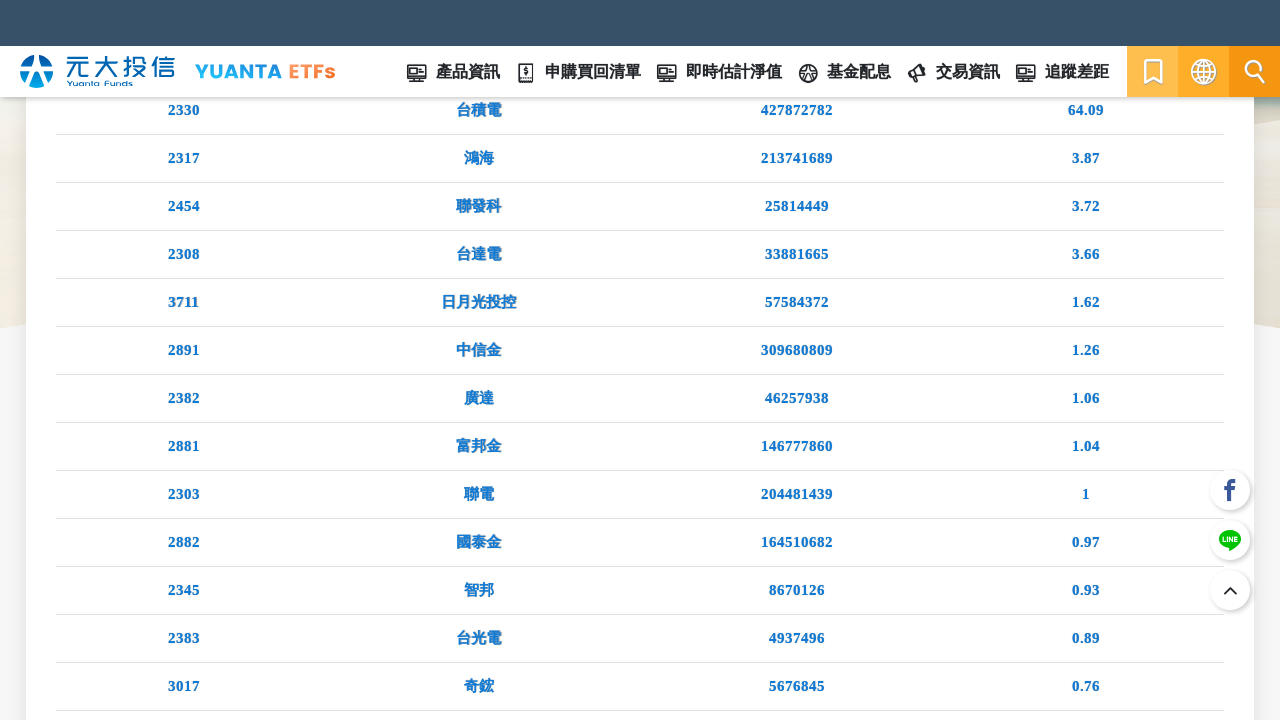

Stock table loaded with 50 rows
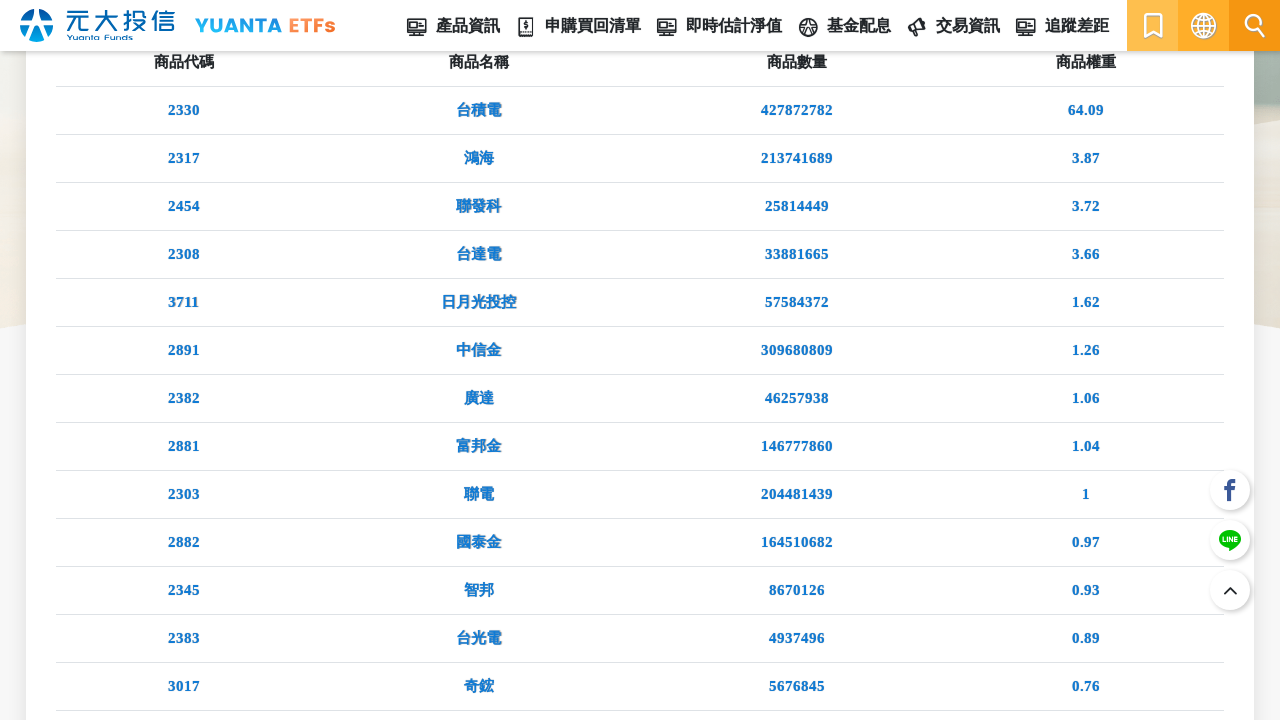

Verified stock table container is present
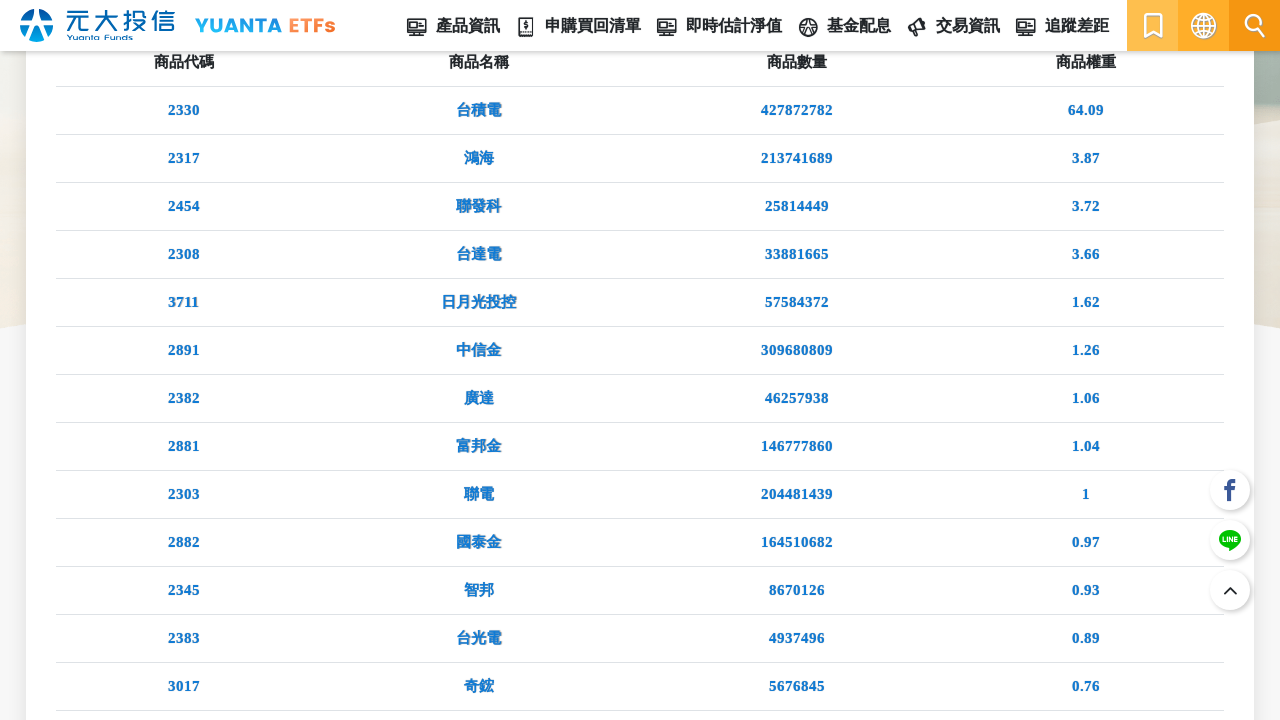

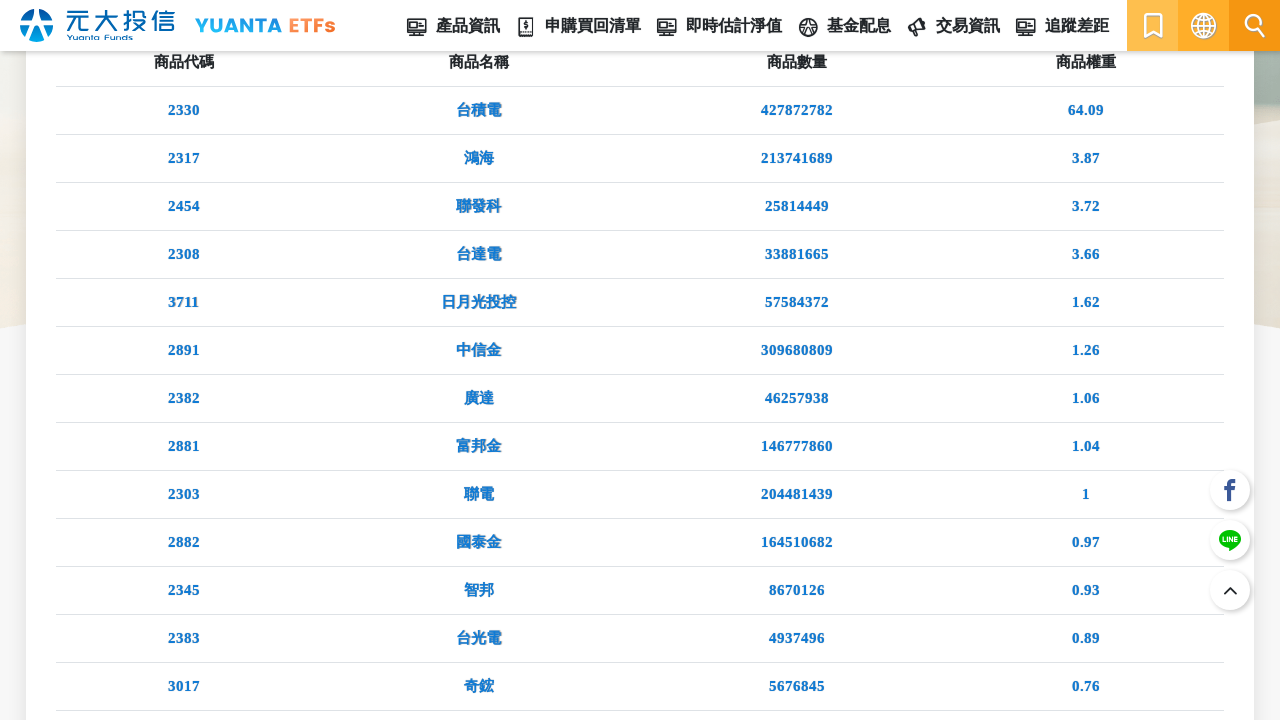